Navigates to the OrangeHRM demo login page and clicks on the "OrangeHRM, Inc" link (likely a footer/branding link)

Starting URL: https://opensource-demo.orangehrmlive.com/web/index.php/auth/login

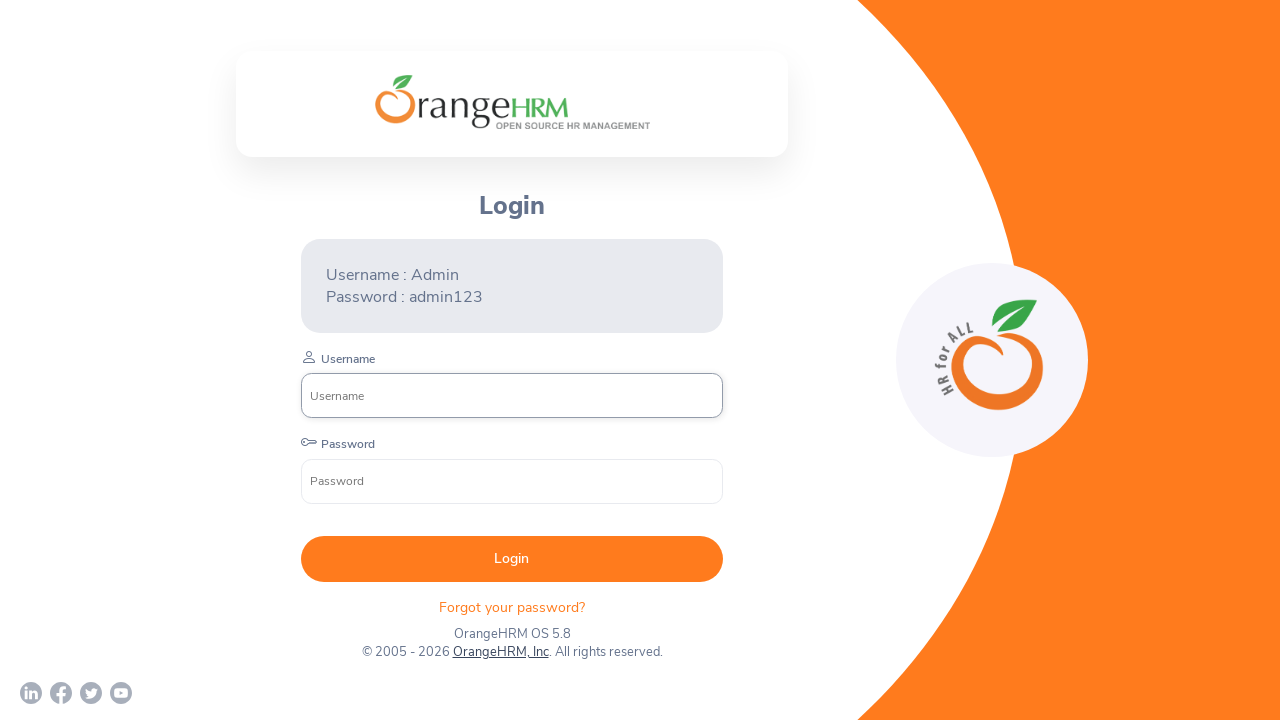

Waited for OrangeHRM login page to fully load
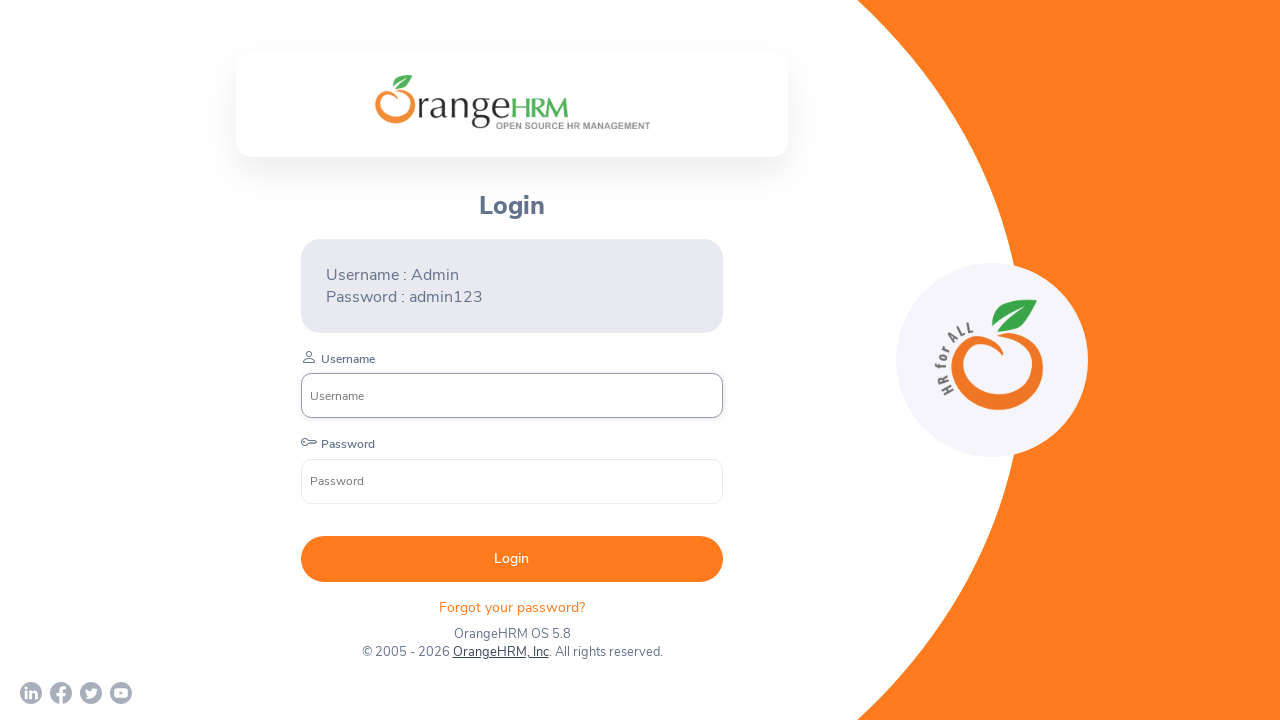

Clicked on the 'OrangeHRM, Inc' branding link at (500, 652) on xpath=//a[normalize-space()='OrangeHRM, Inc']
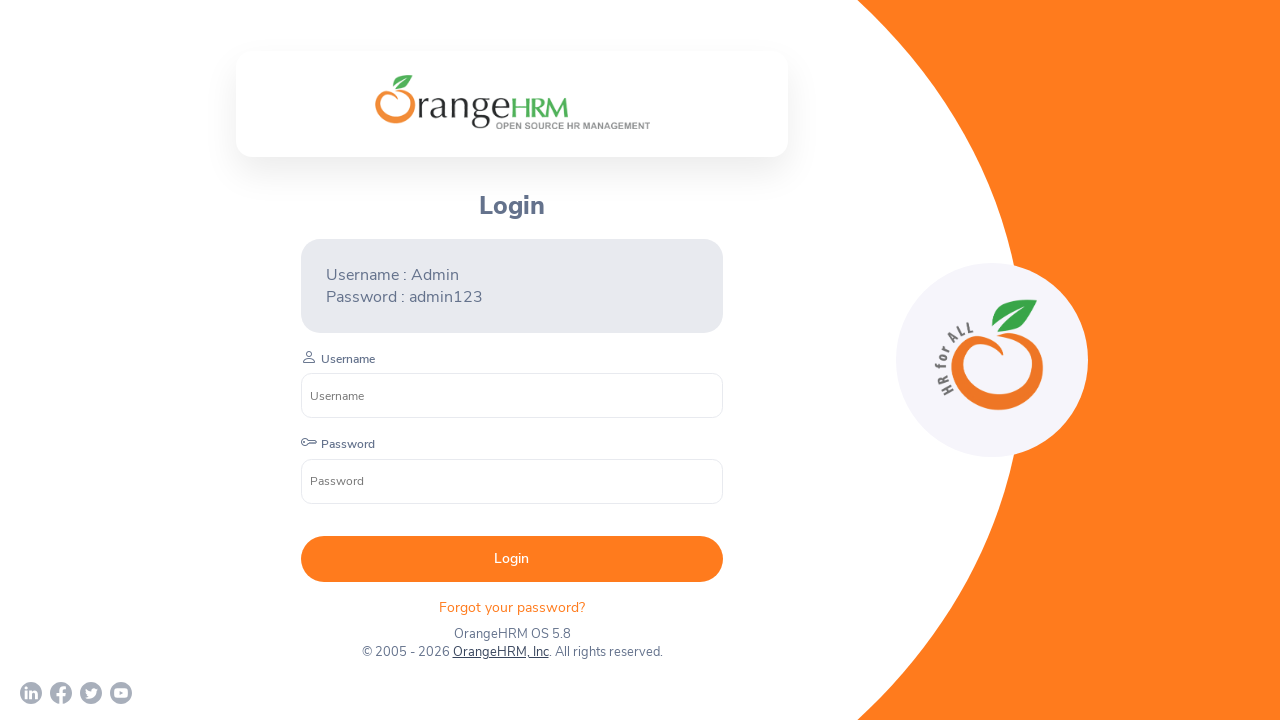

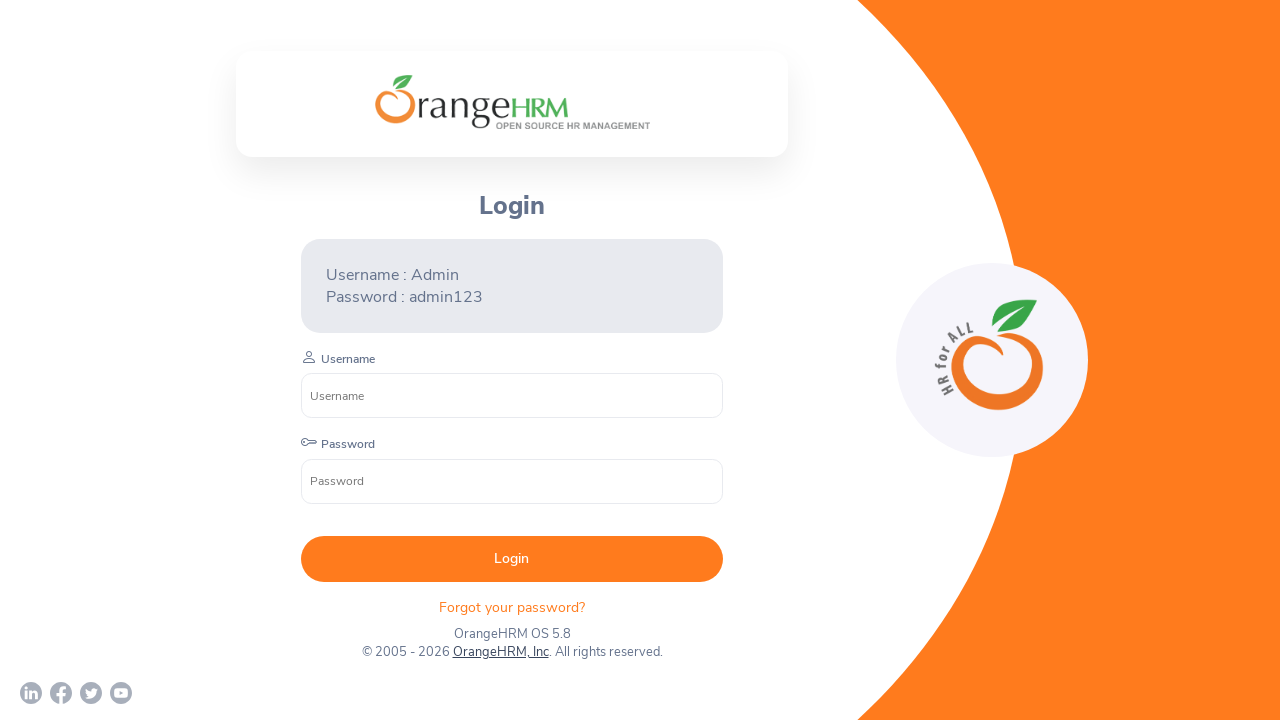